Creates two tasks, marks one as completed, clicks Completed filter, and verifies only the completed task is visible

Starting URL: https://todomvc.com/examples/react/dist/

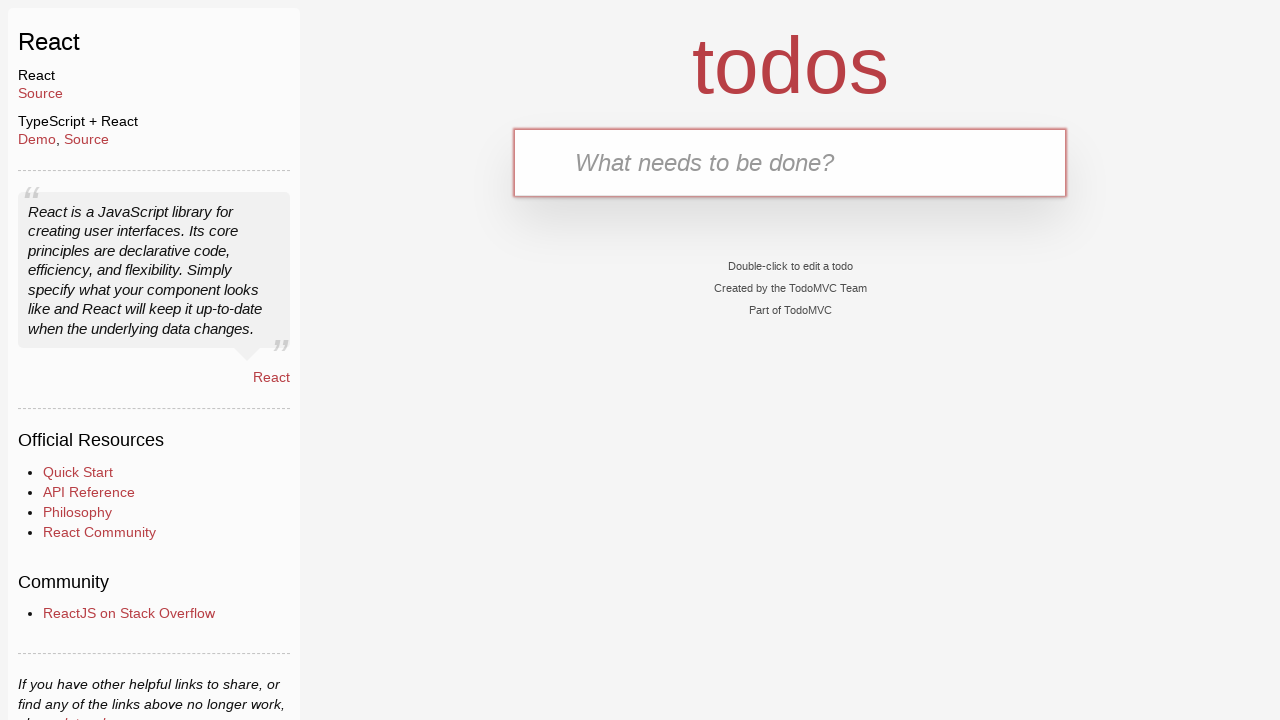

Filled new todo input with first task text 'ActiveTask3c' on .new-todo
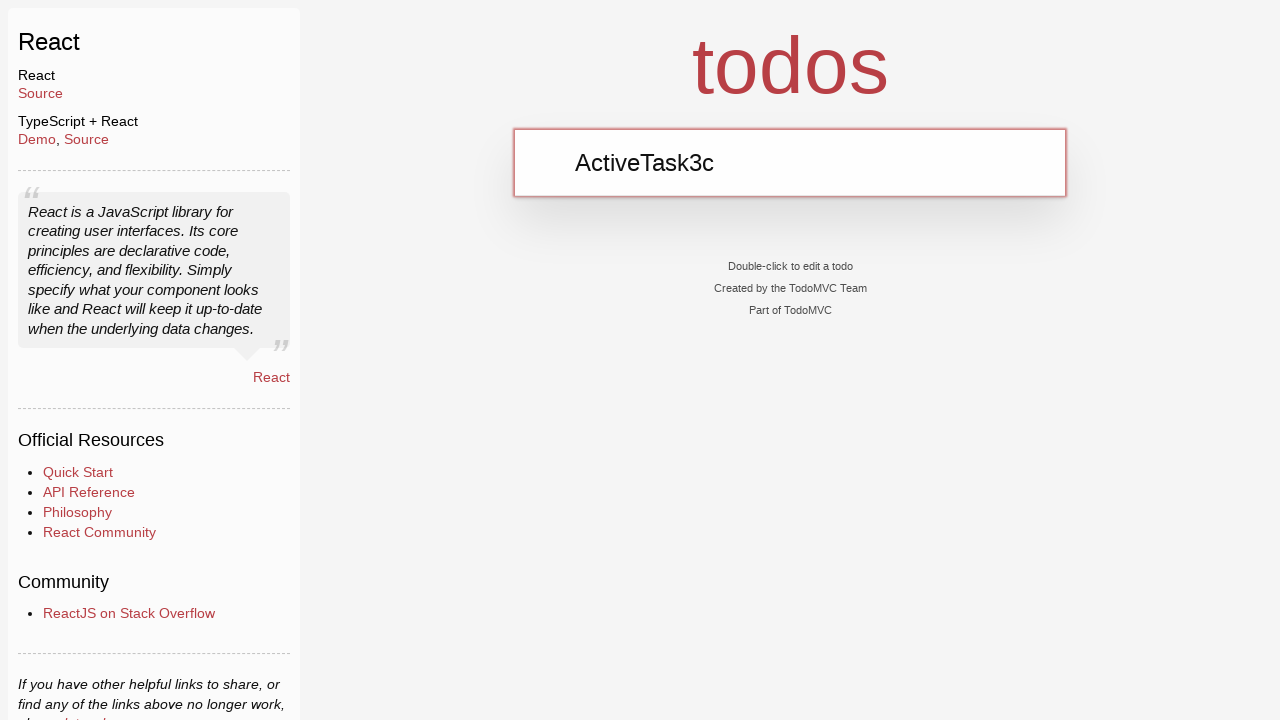

Pressed Enter to create first task on .new-todo
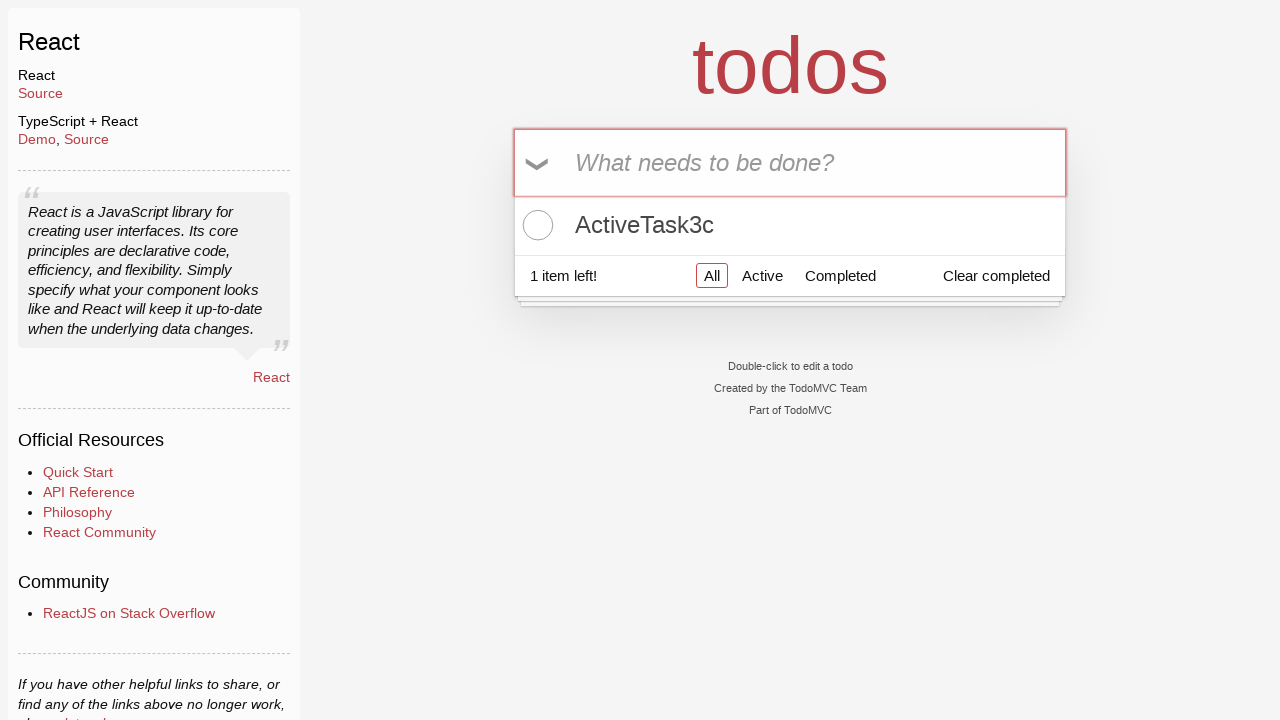

Filled new todo input with second task text 'CompletedTask4d' on .new-todo
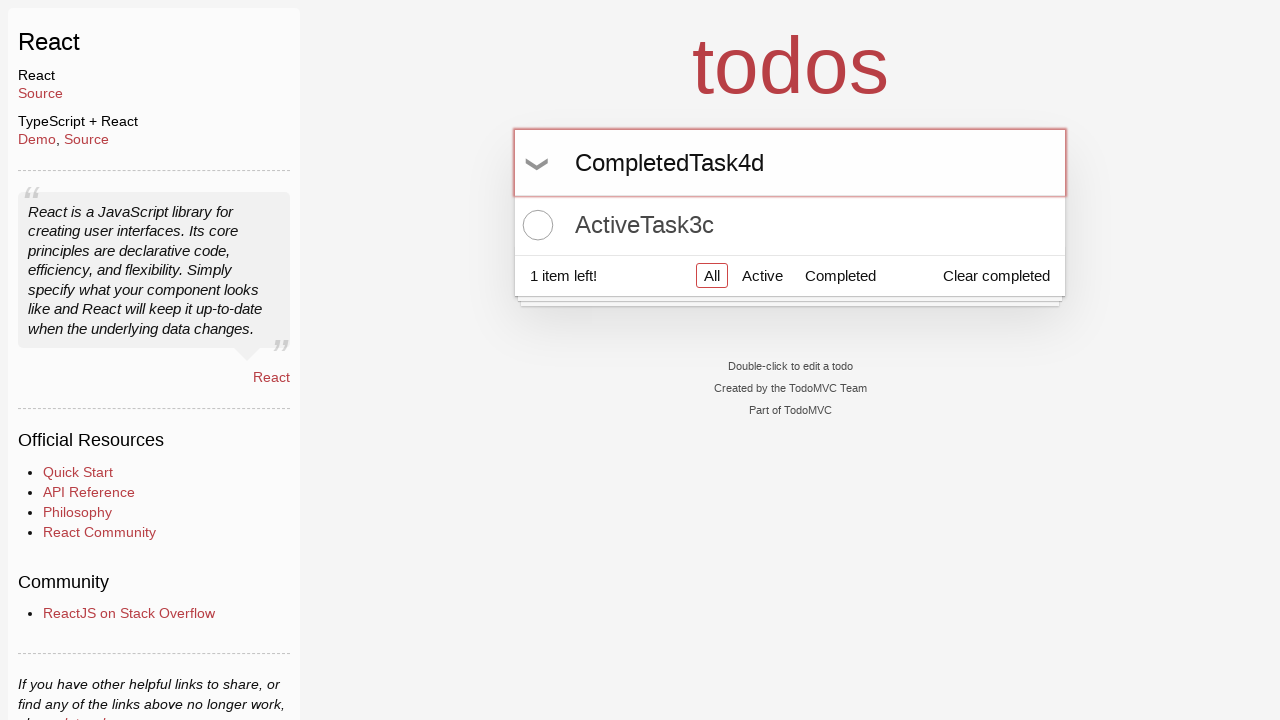

Pressed Enter to create second task on .new-todo
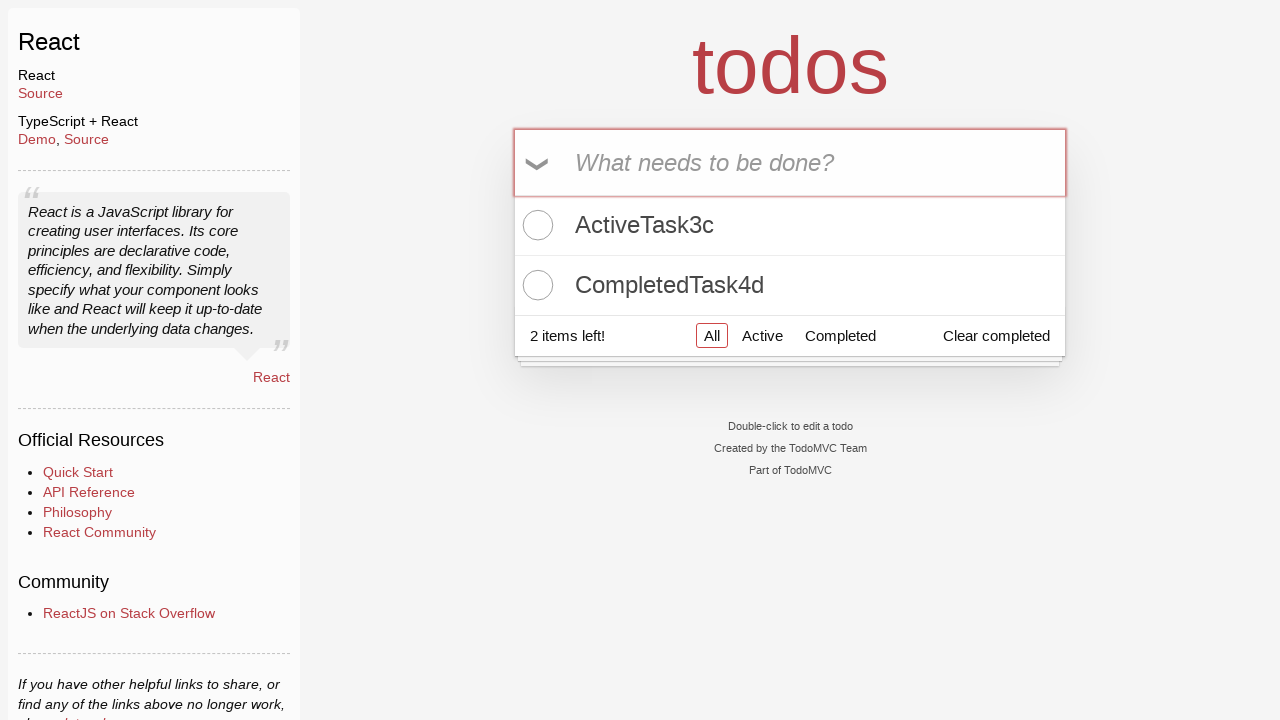

Marked second task 'CompletedTask4d' as completed at (535, 285) on .todo-list li >> internal:has-text="CompletedTask4d"i >> .toggle
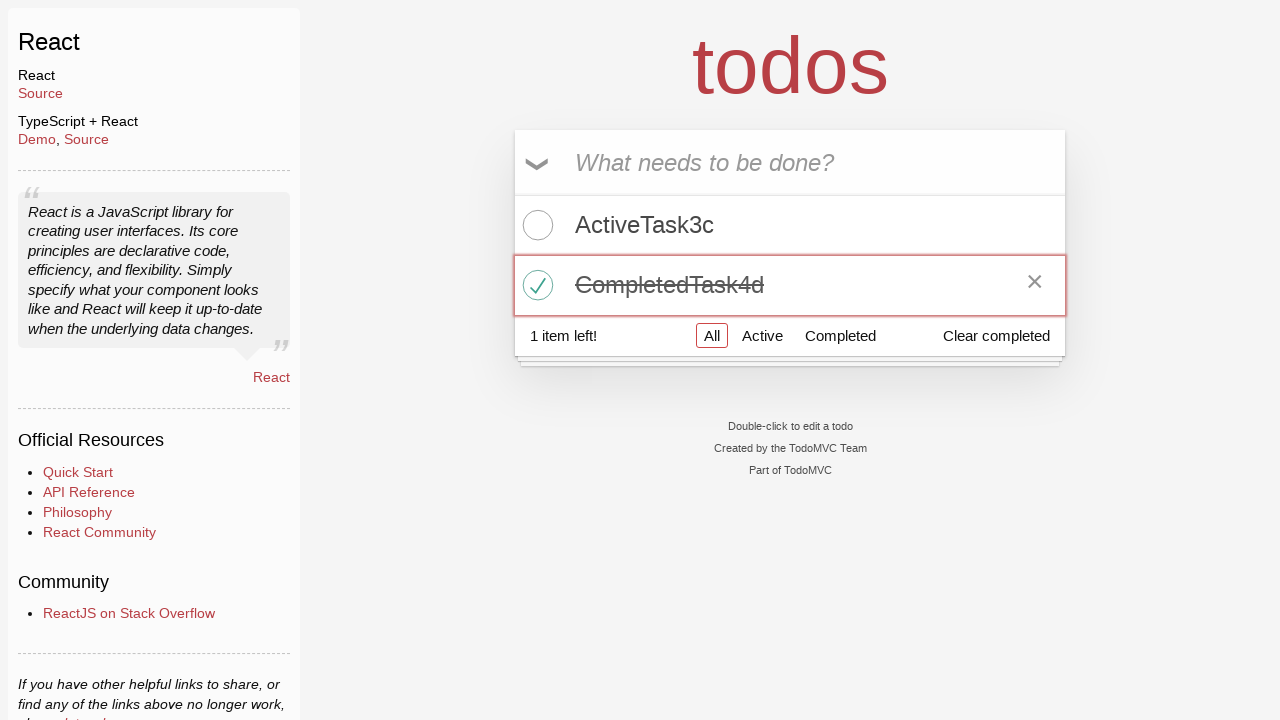

Clicked Completed filter button at (840, 335) on a:has-text('Completed')
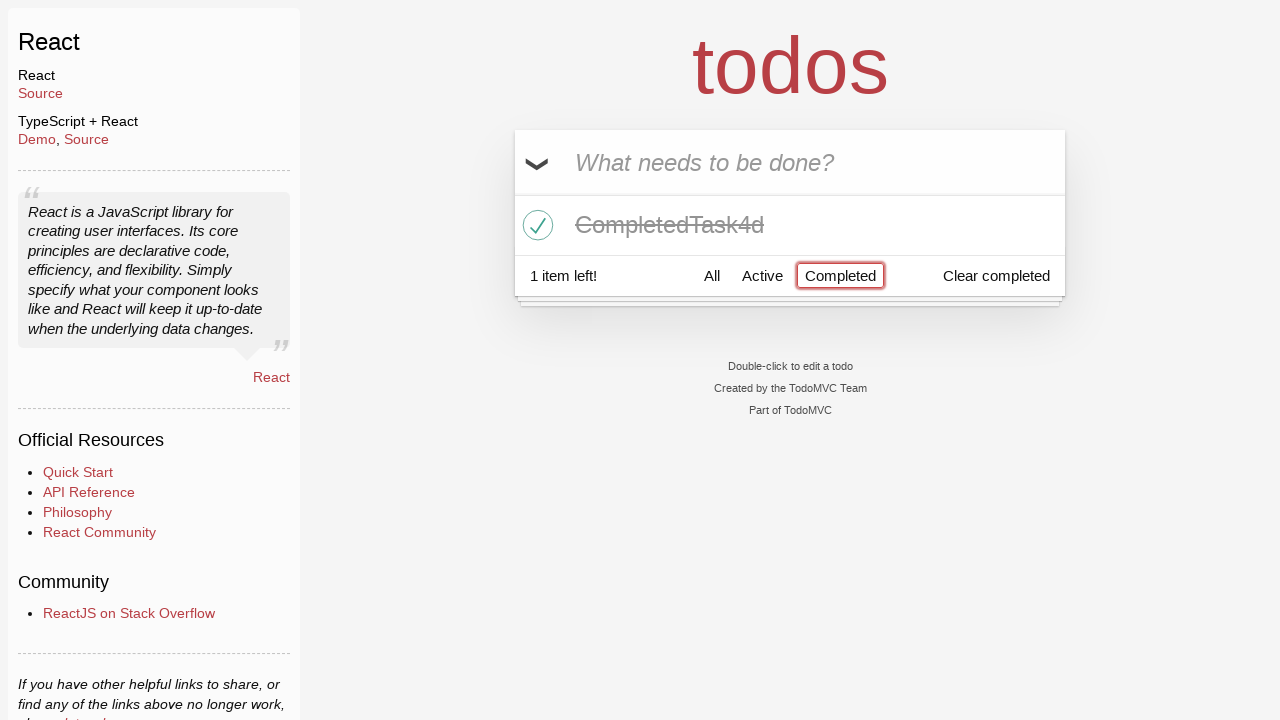

Verified that completed task 'CompletedTask4d' is visible in the filtered view
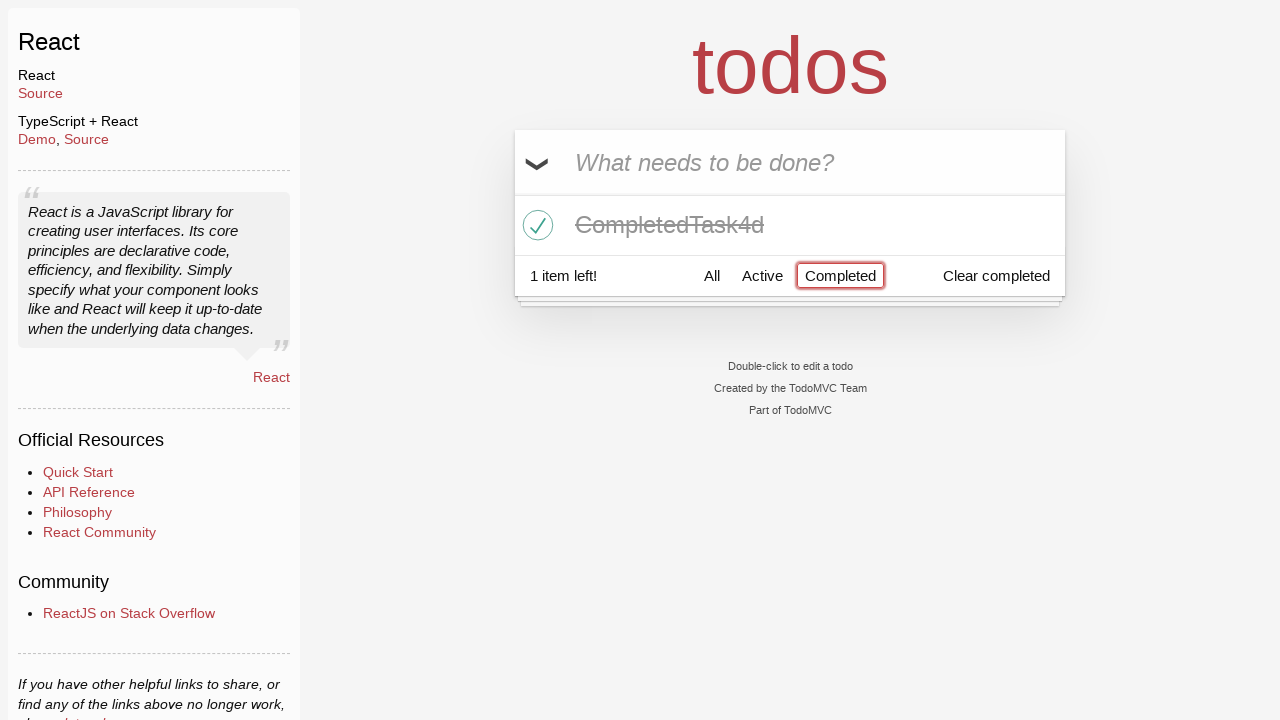

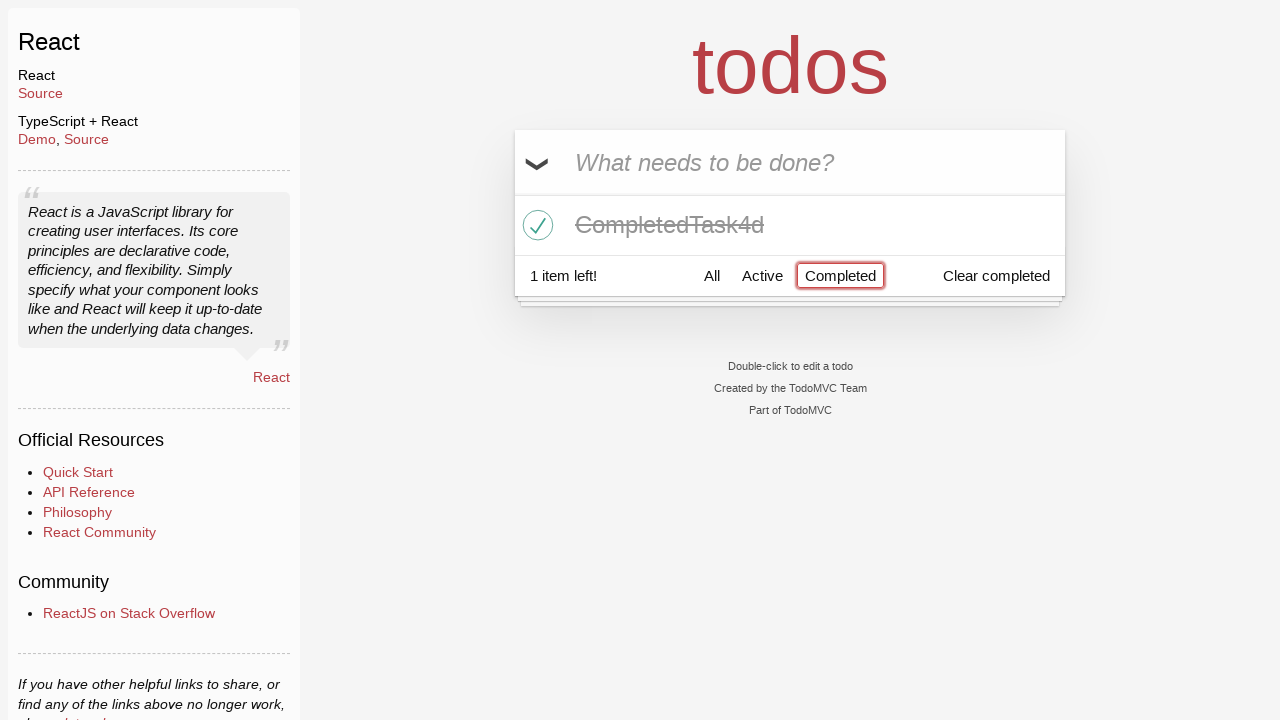